Tests dropdown menu by selecting different options

Starting URL: https://the-internet.herokuapp.com/dropdown

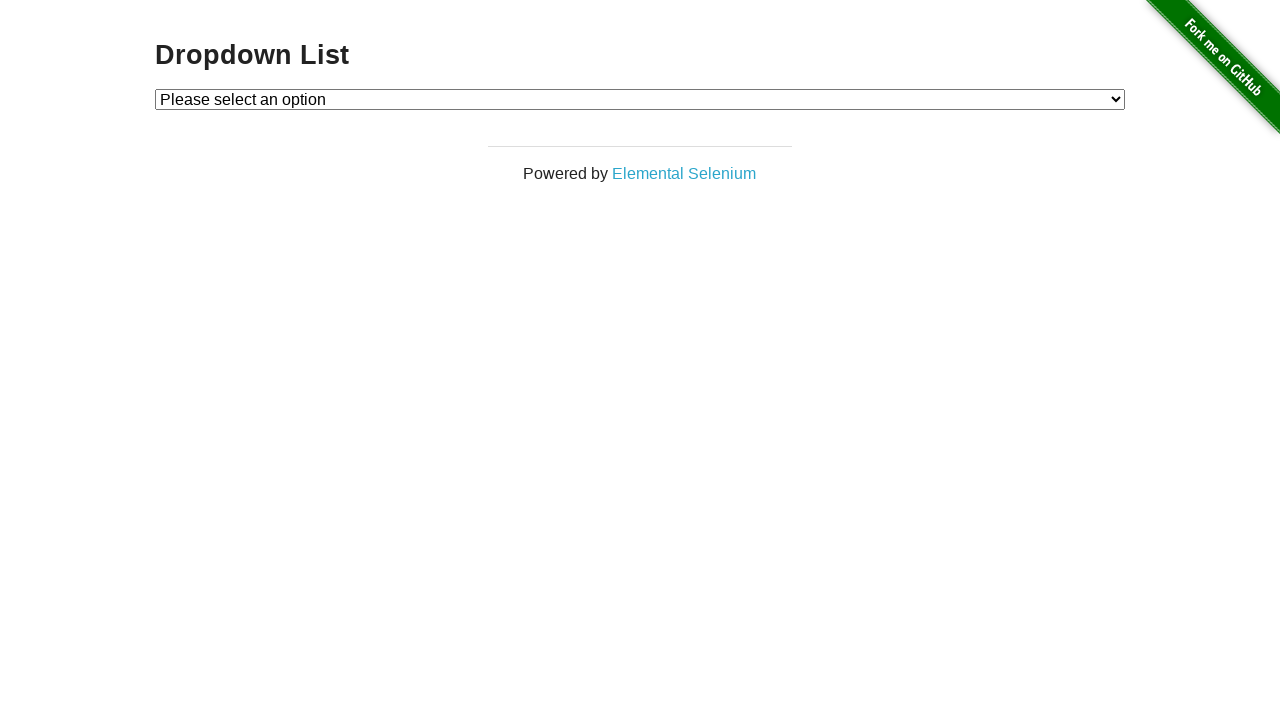

Selected 'Option 2' from dropdown menu on #dropdown
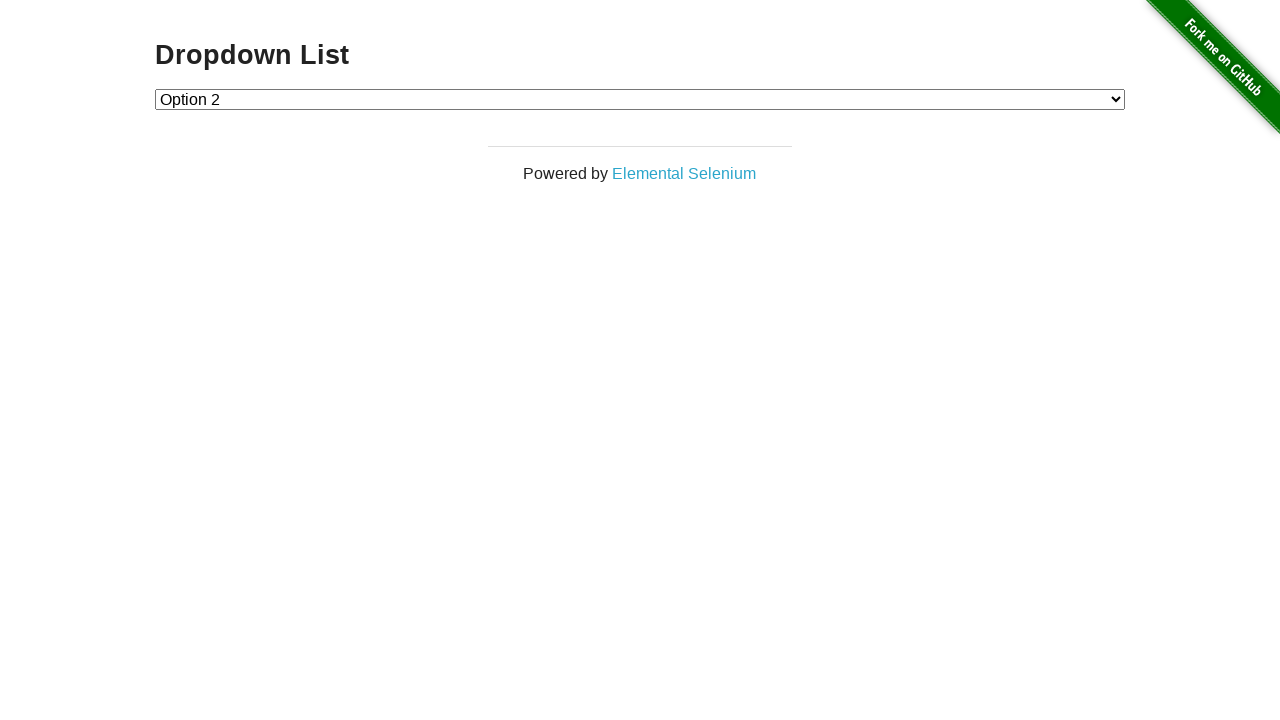

Selected 'Option 1' from dropdown menu on #dropdown
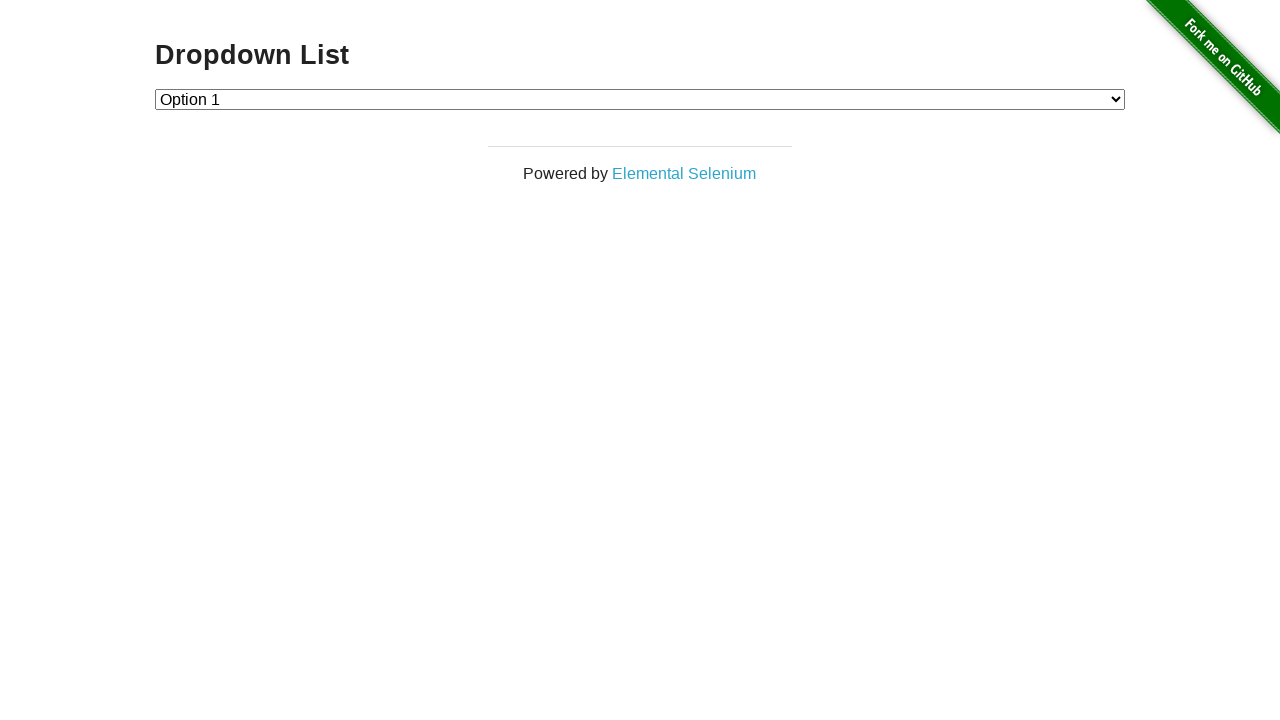

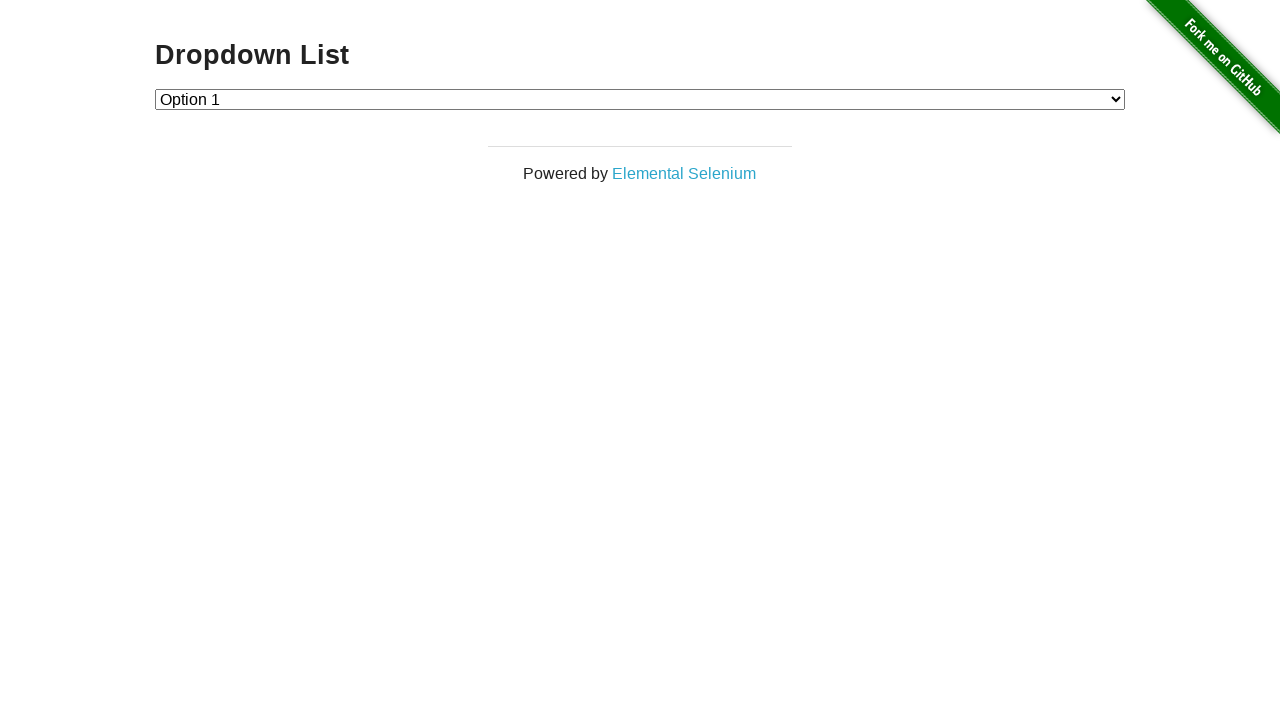